Tests keyboard input events by typing text and using keyboard shortcuts like Ctrl+A and Ctrl+C

Starting URL: https://v1.training-support.net/selenium/input-events

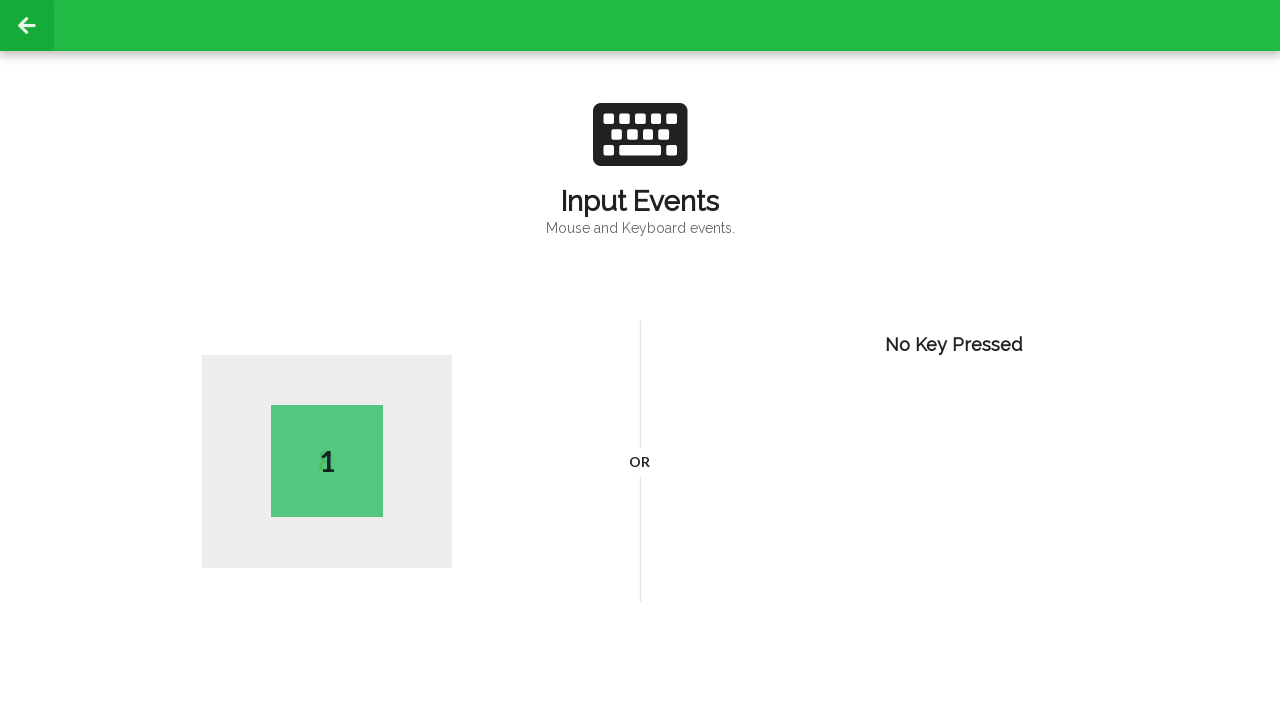

Typed the letter 'H'
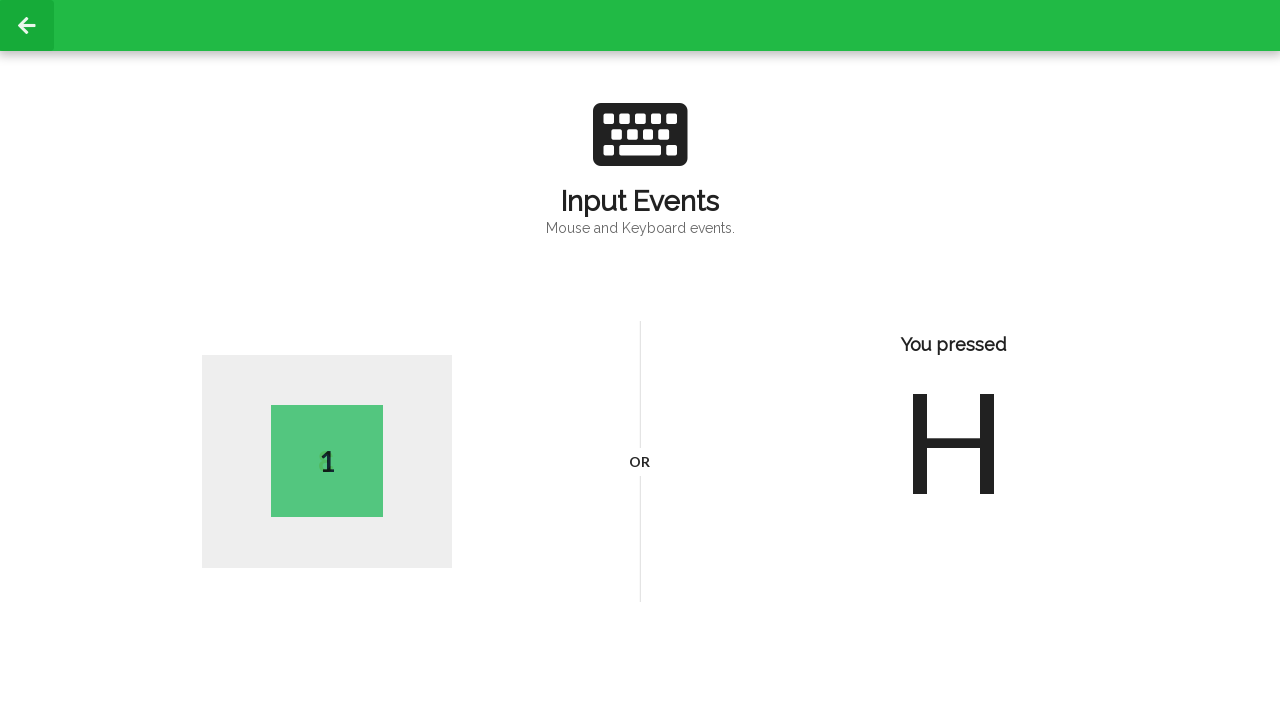

Selected all text with Ctrl+A
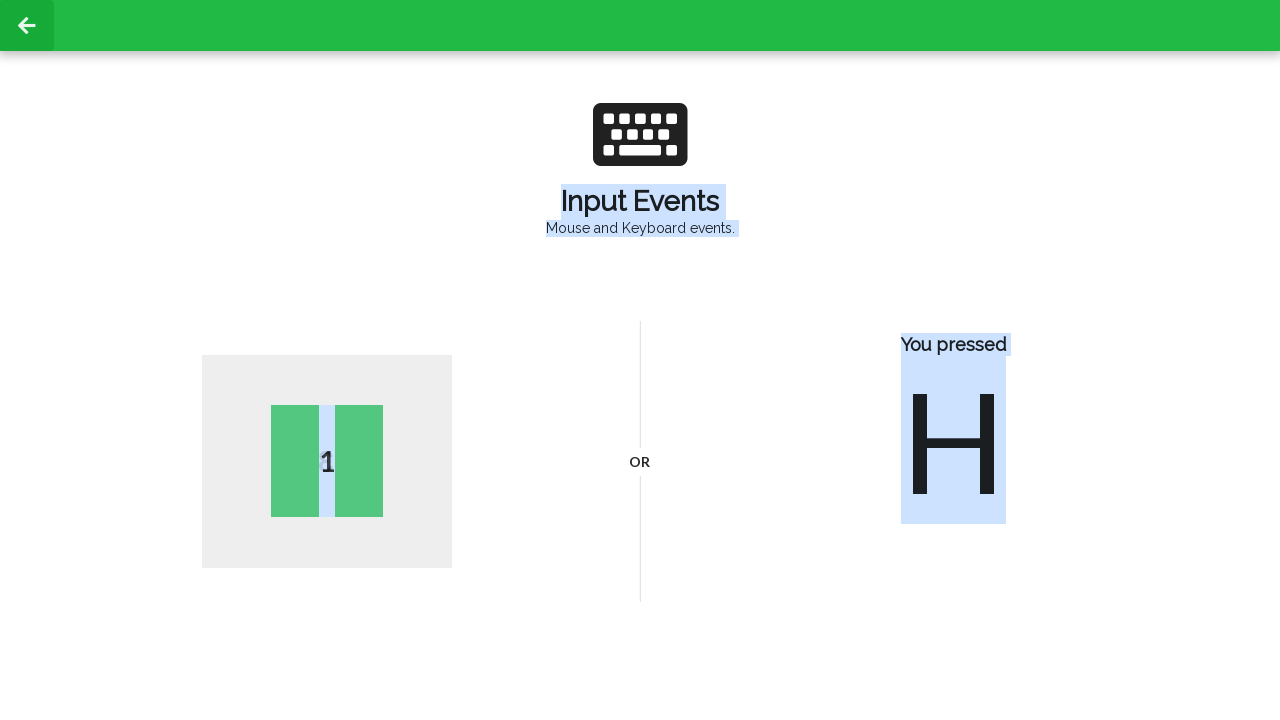

Copied selected text with Ctrl+C
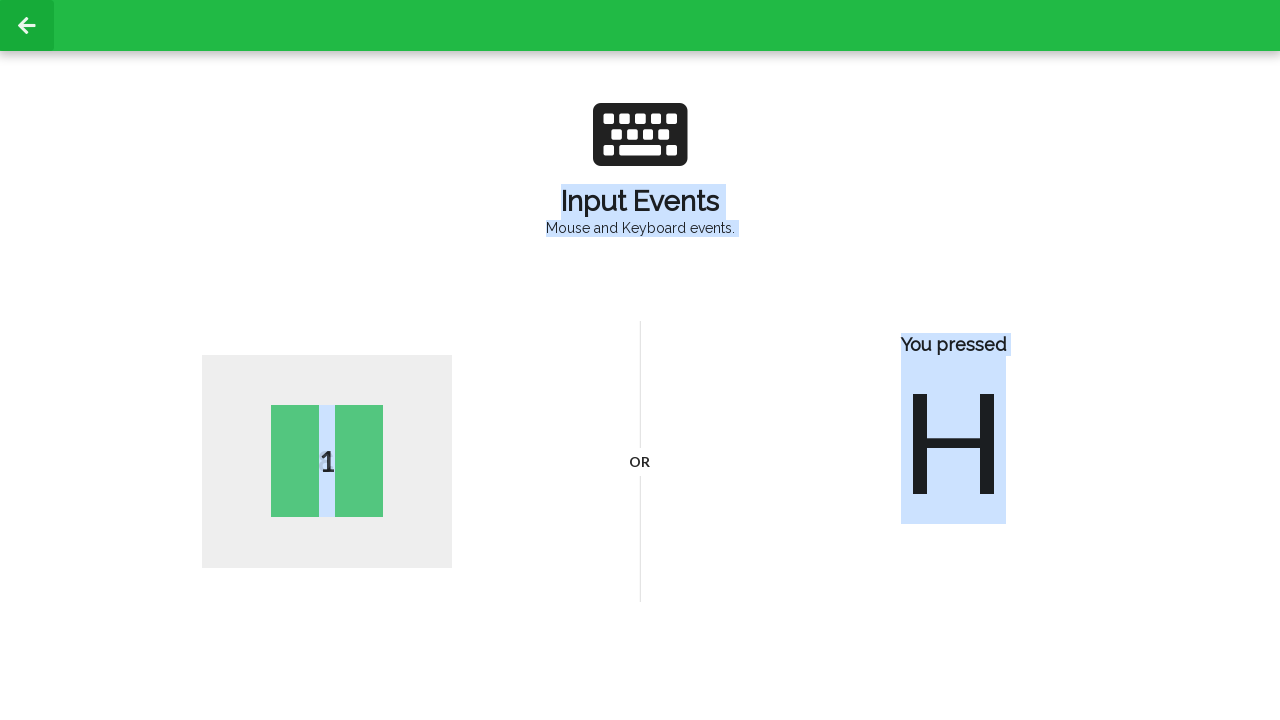

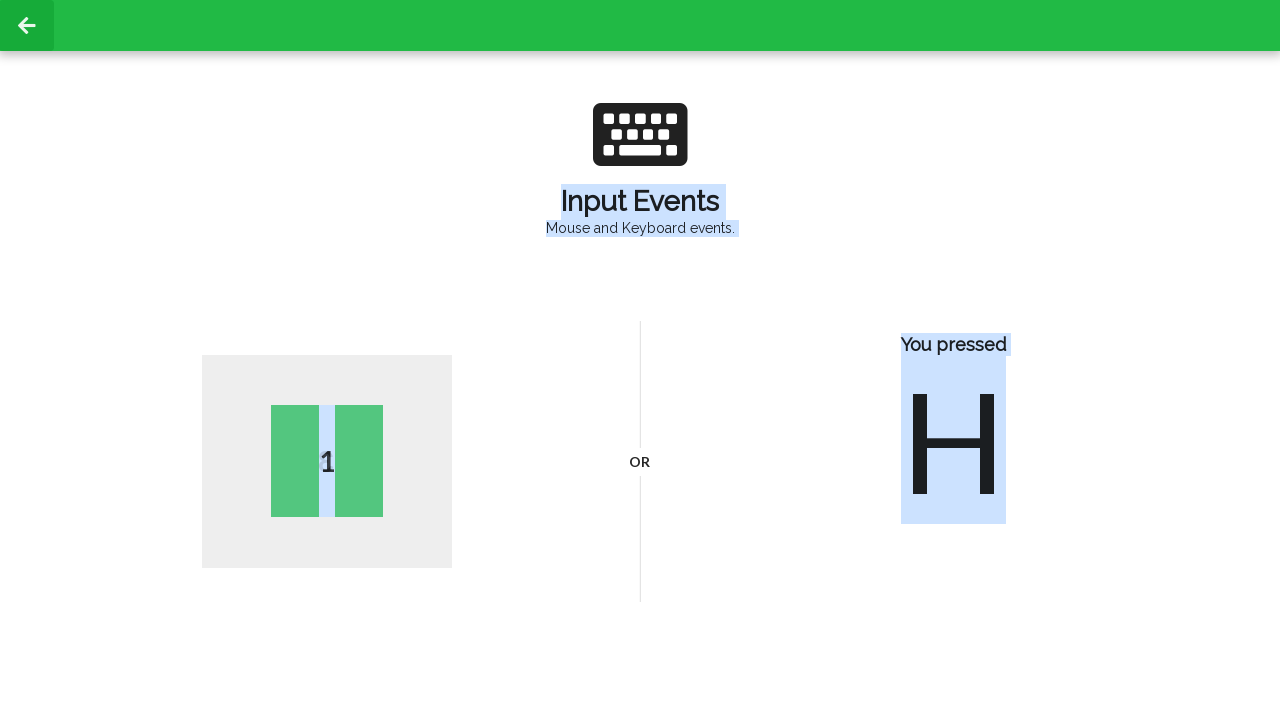